Tests the About Us page navigation on ParaBank website by clicking the About Us link and verifying the page title

Starting URL: https://parabank.parasoft.com/parabank/index.htm

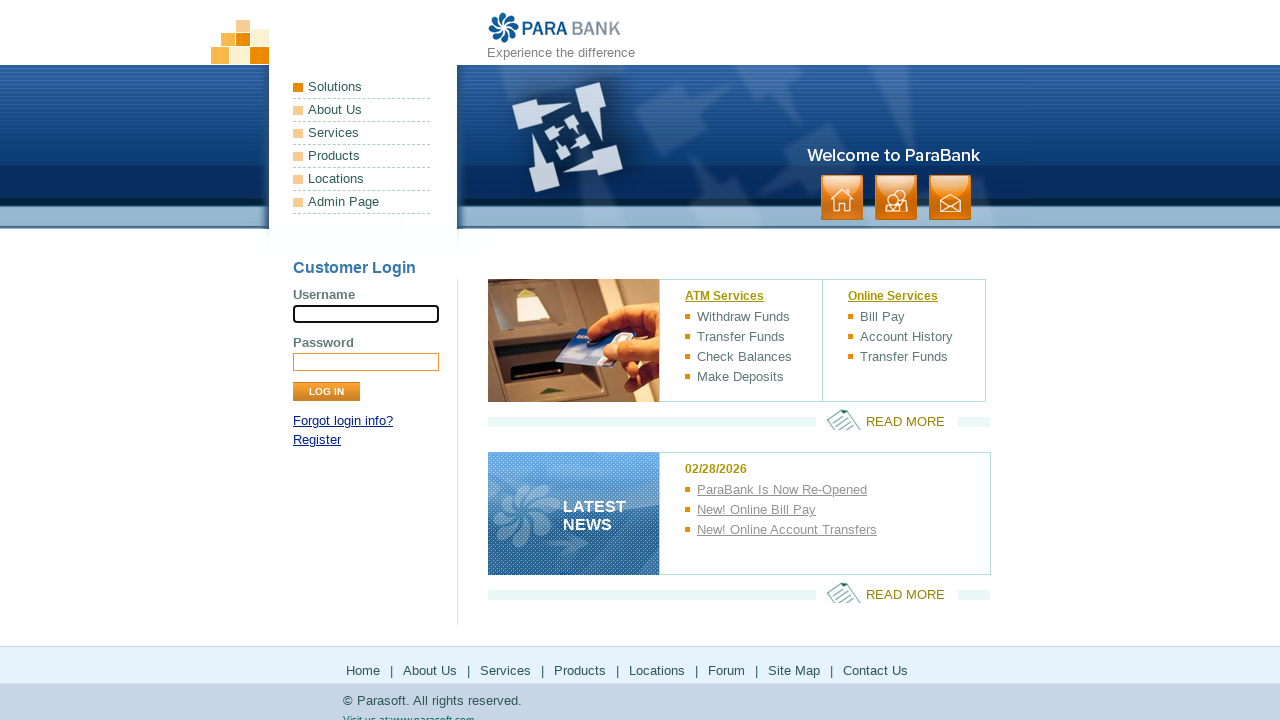

Clicked on the About Us link at (362, 110) on a:has-text('About Us')
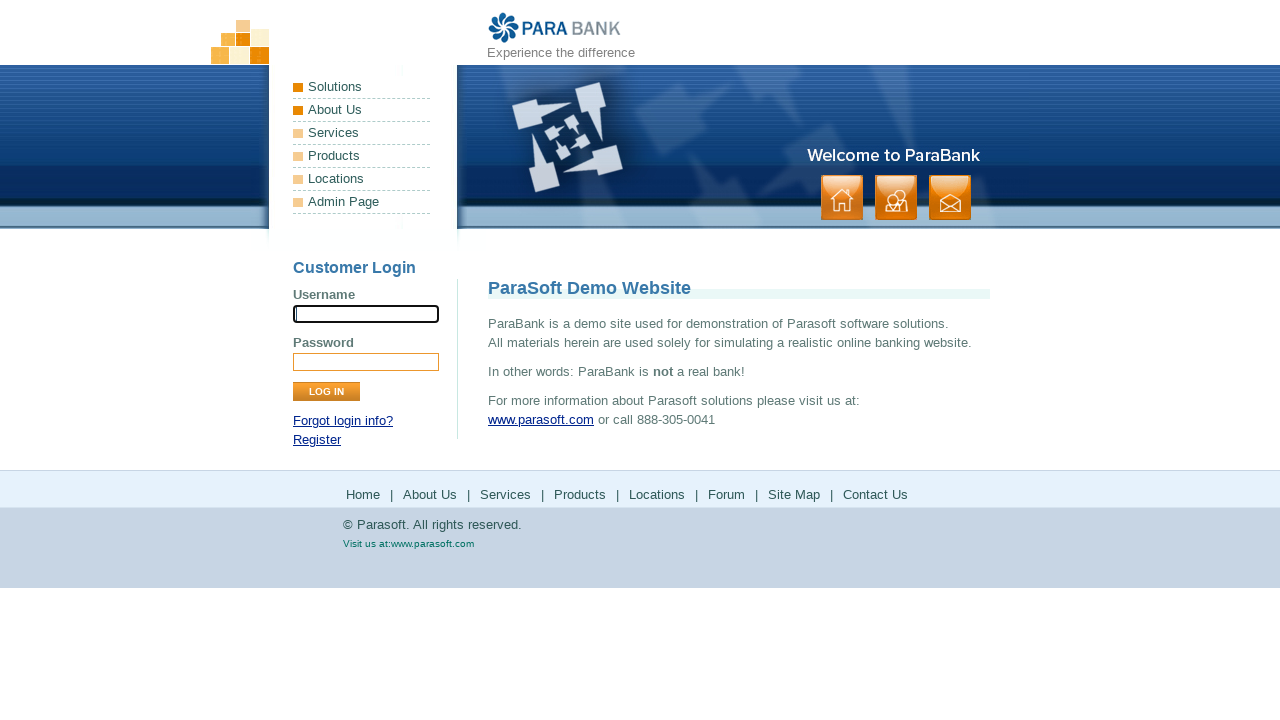

About Us page title element loaded and verified
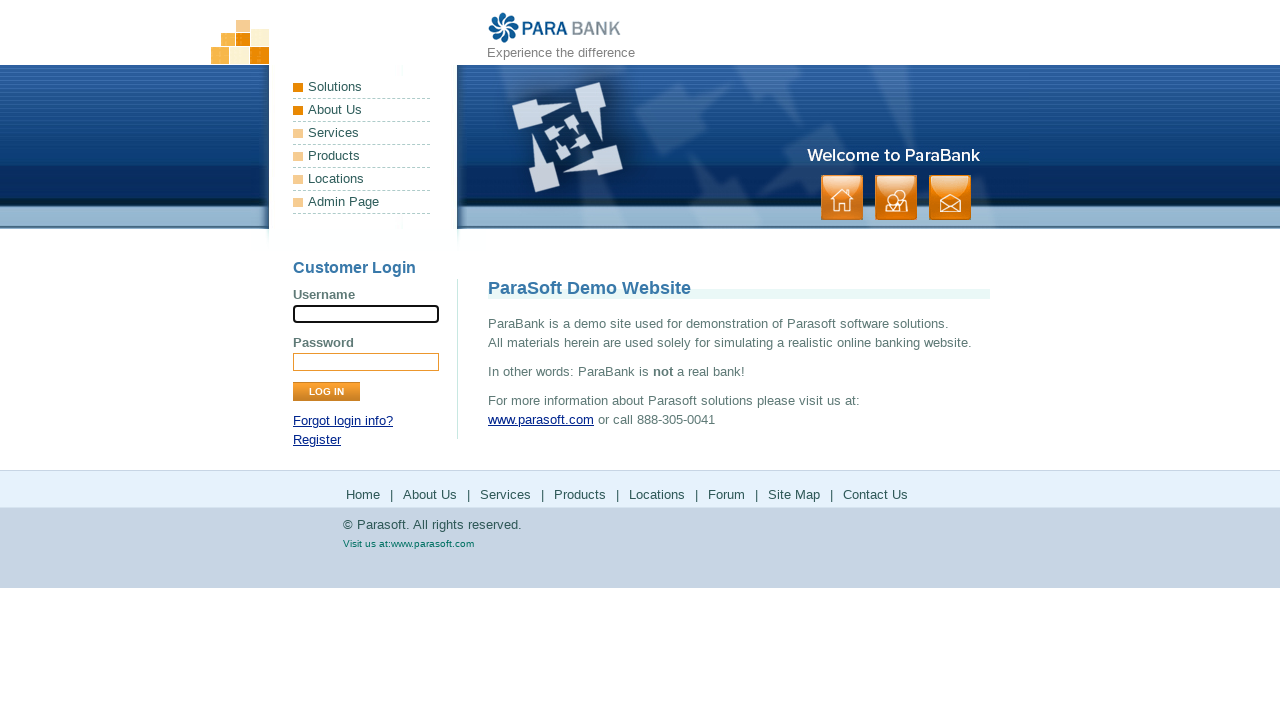

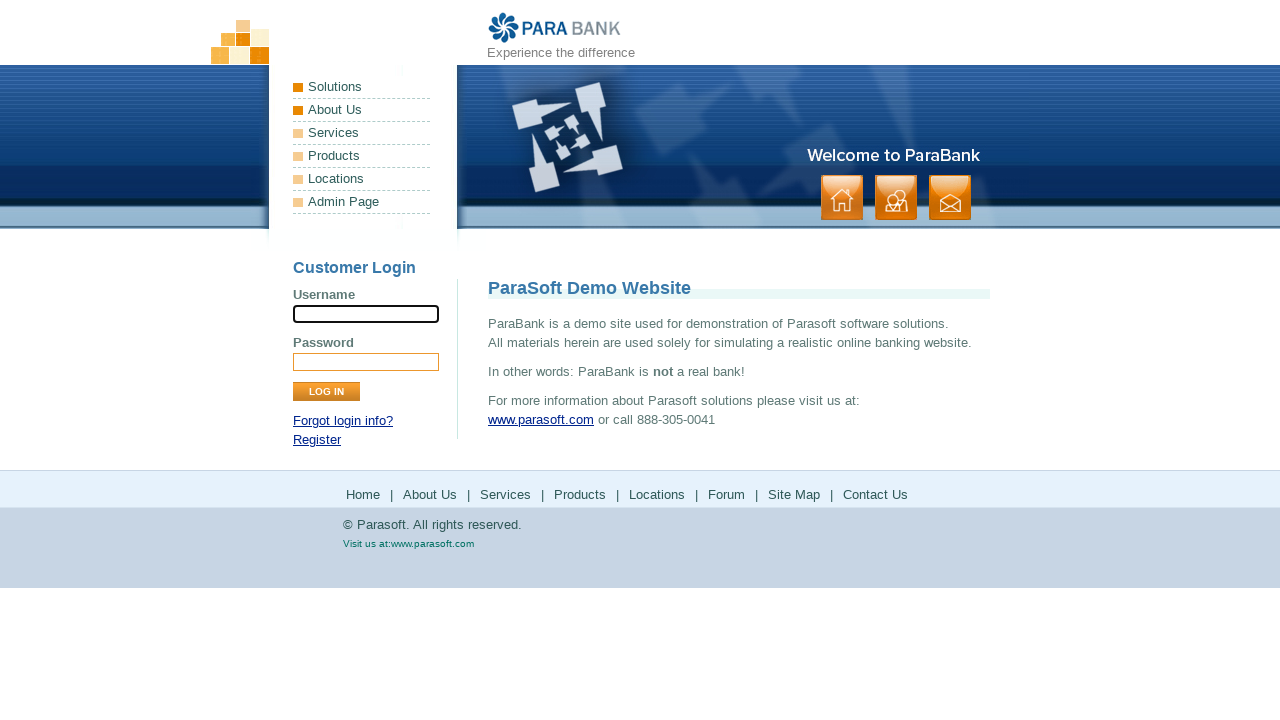